Tests JavaScript prompt dialog by clicking a button that triggers a prompt, entering a name, accepting it, and verifying the result message contains the entered name

Starting URL: https://the-internet.herokuapp.com/javascript_alerts

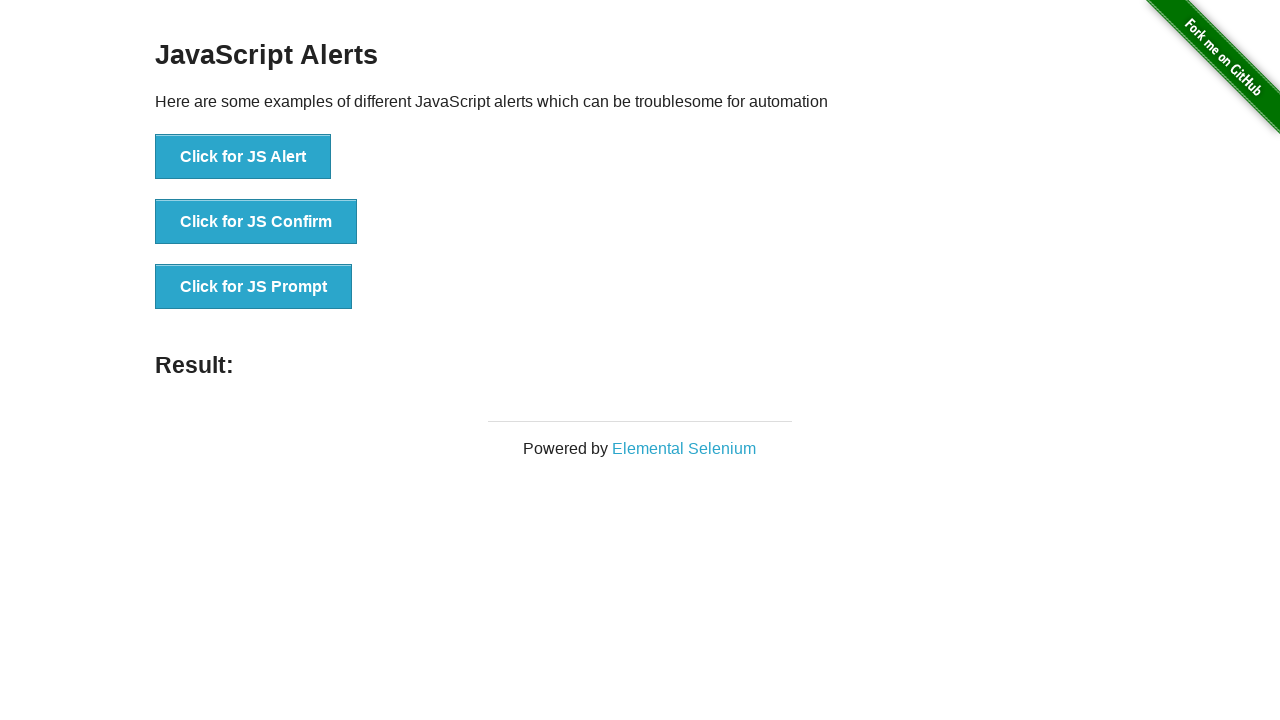

Set up dialog handler to accept prompt with 'Marcus Thompson'
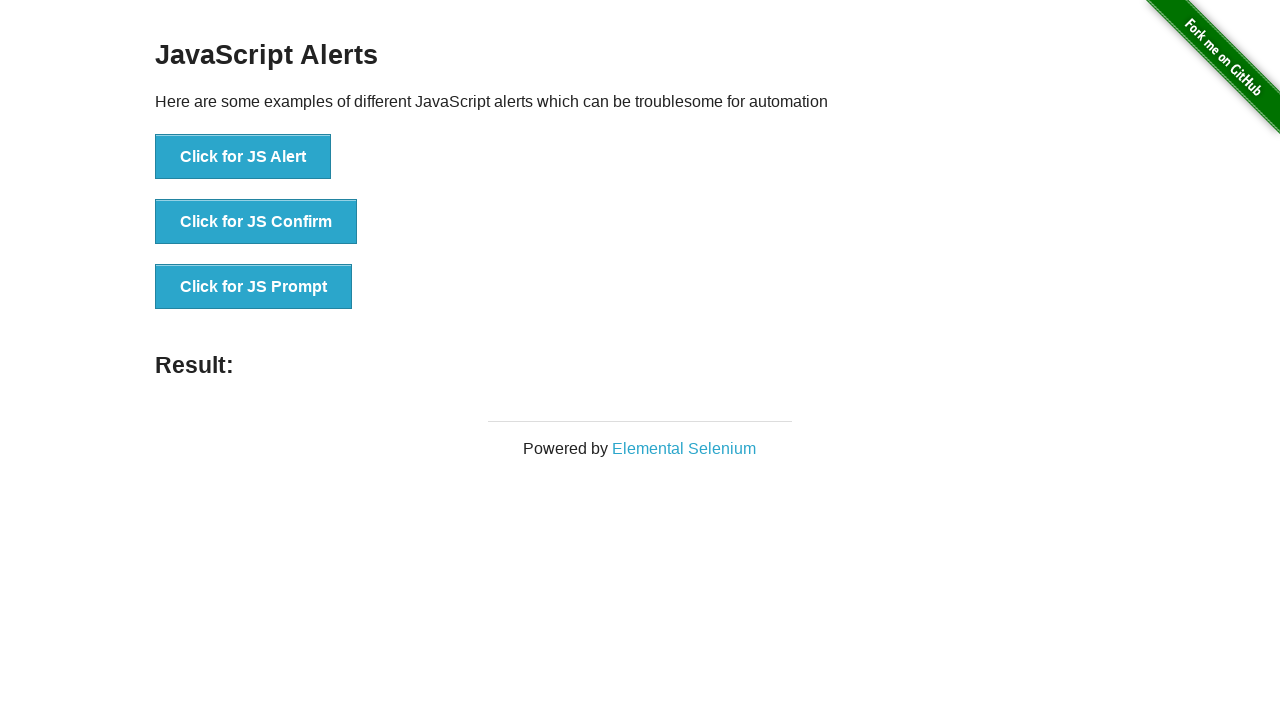

Clicked button to trigger JavaScript prompt dialog at (254, 287) on xpath=//*[text()='Click for JS Prompt']
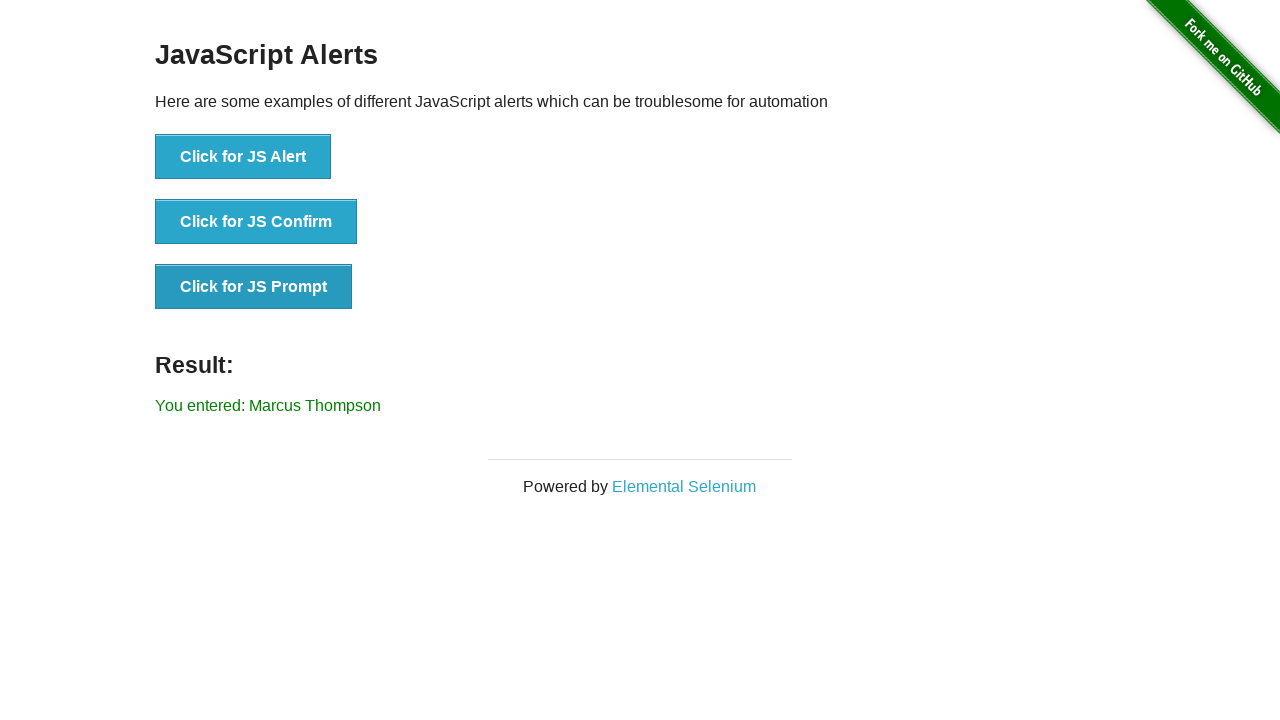

Result message element loaded after prompt acceptance
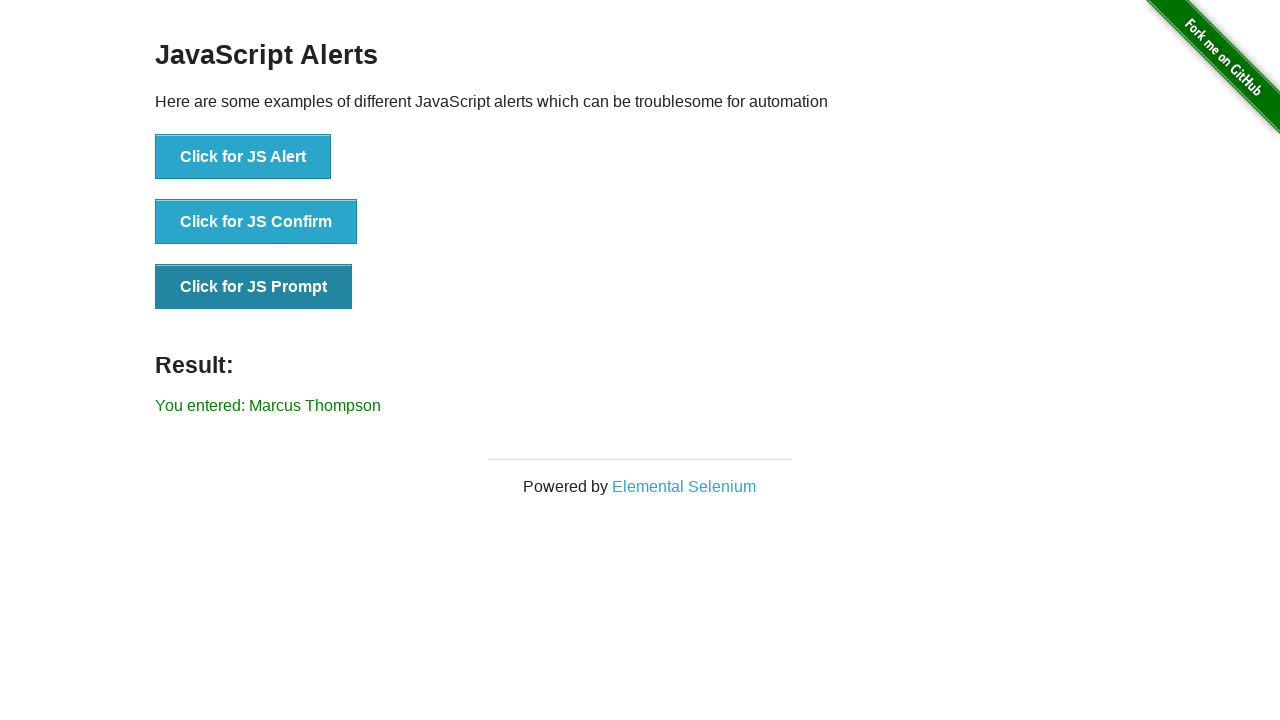

Retrieved result message text: 'You entered: Marcus Thompson'
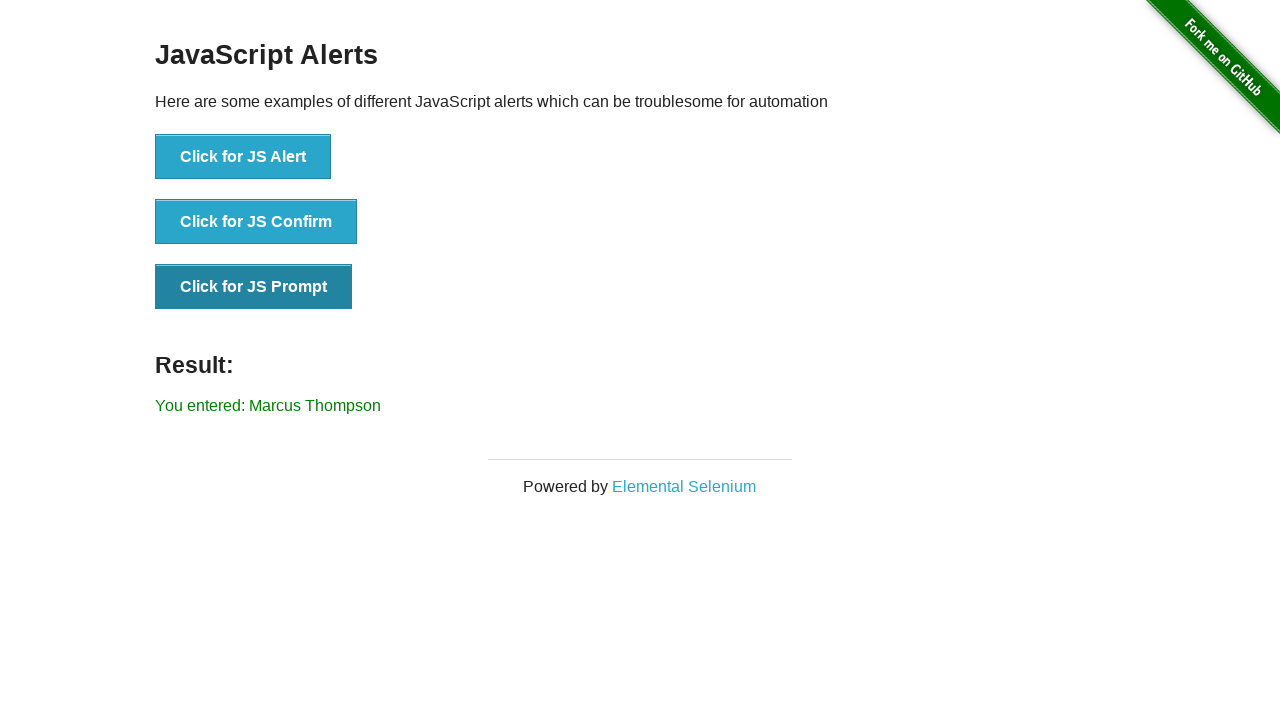

Verified result message contains entered name 'Marcus Thompson'
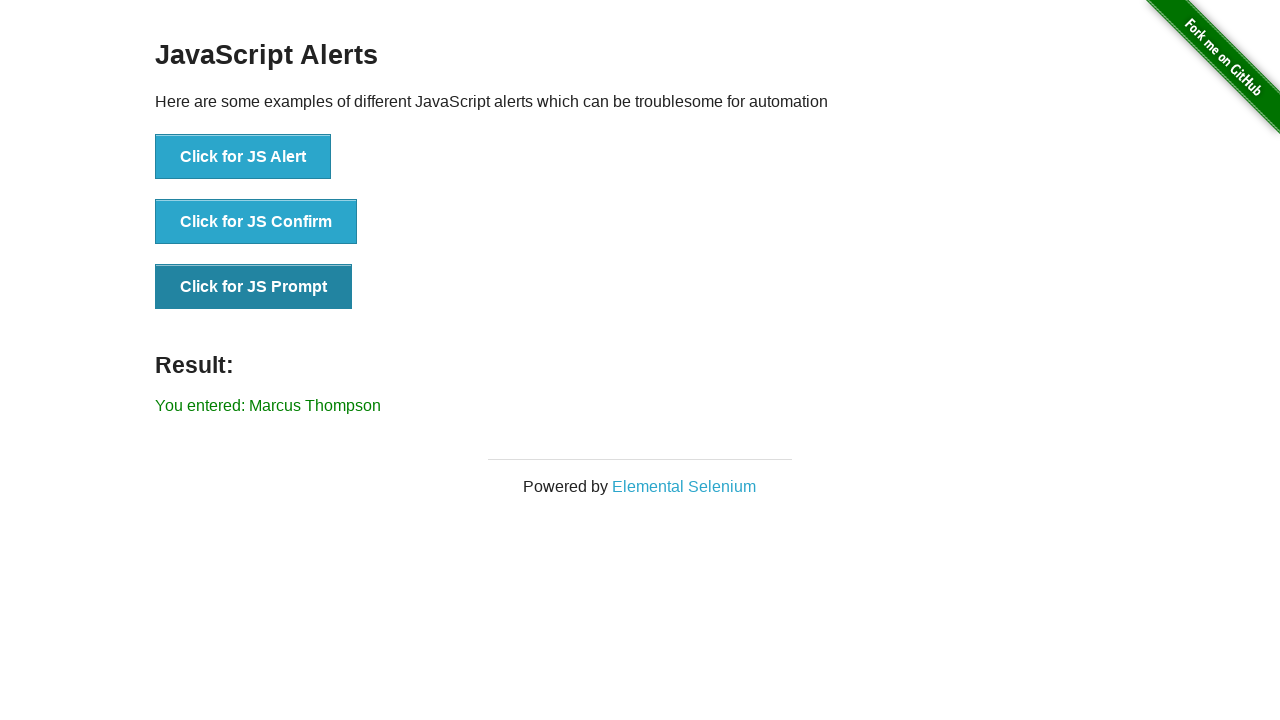

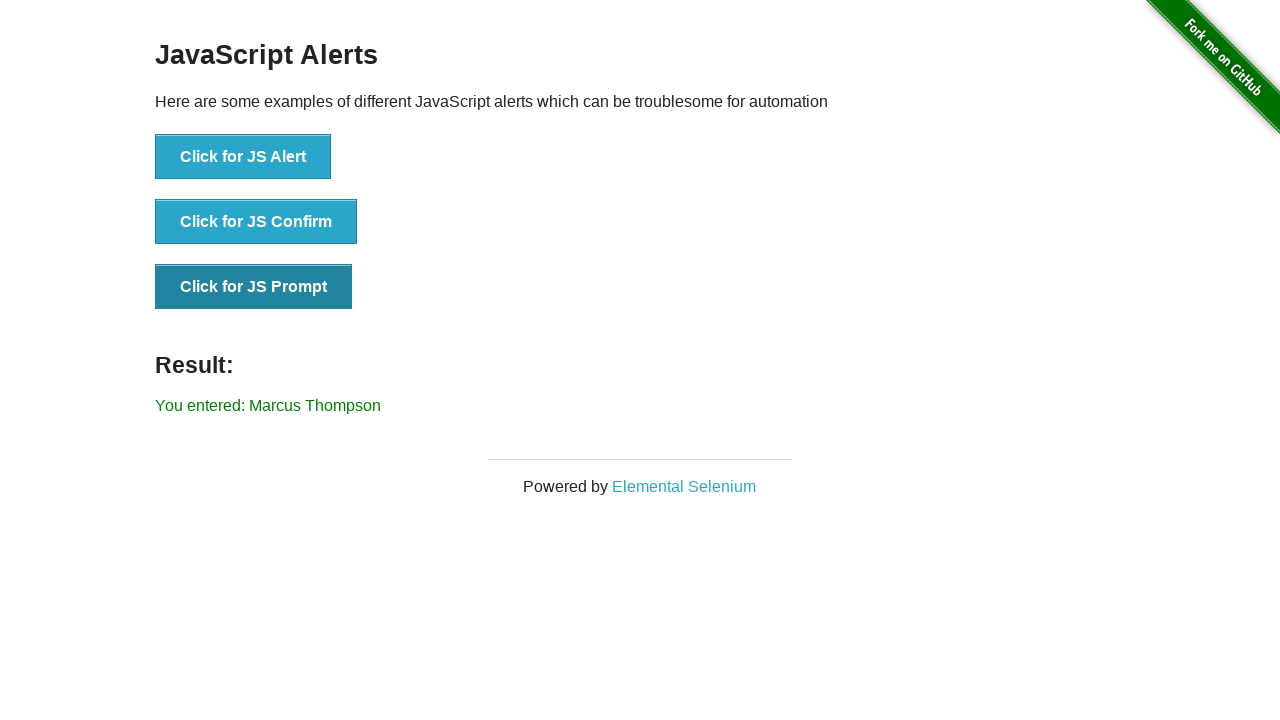